Tests form submission on DemoQA by filling text fields for name, email, and addresses, then submitting the form

Starting URL: https://demoqa.com/elements

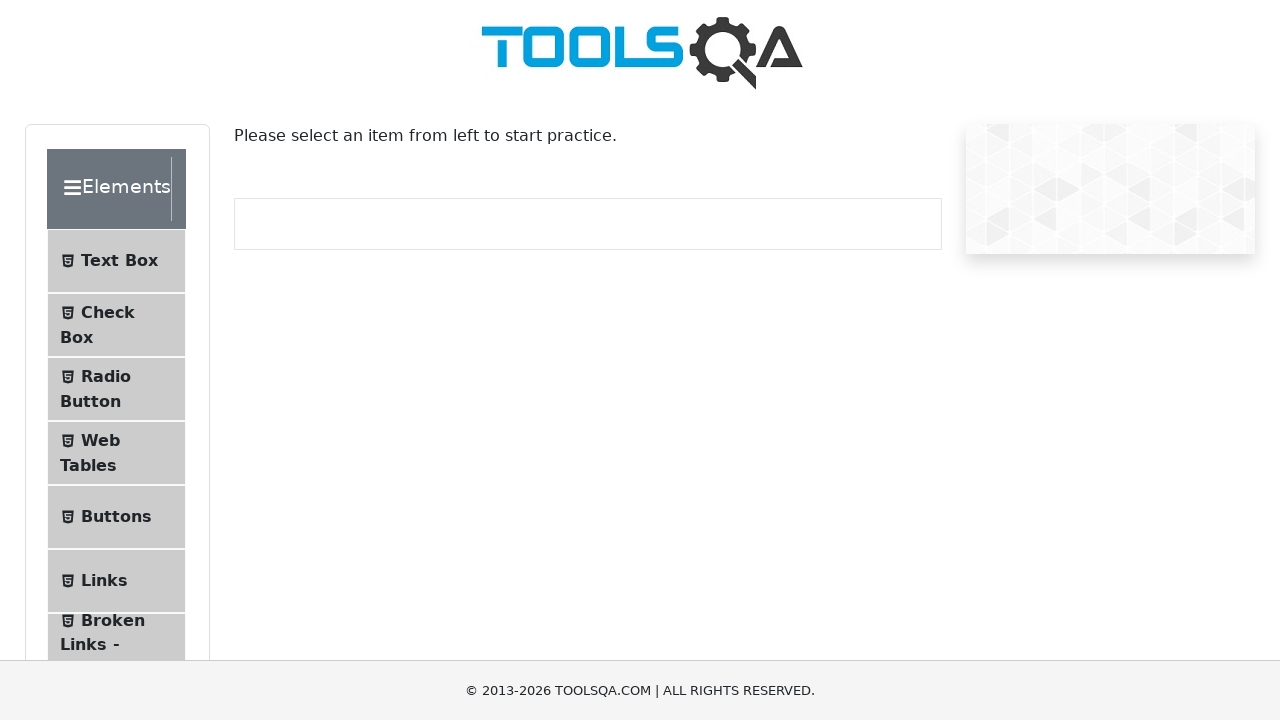

Clicked on Text Box menu item at (116, 261) on //*[@id="item-0"]
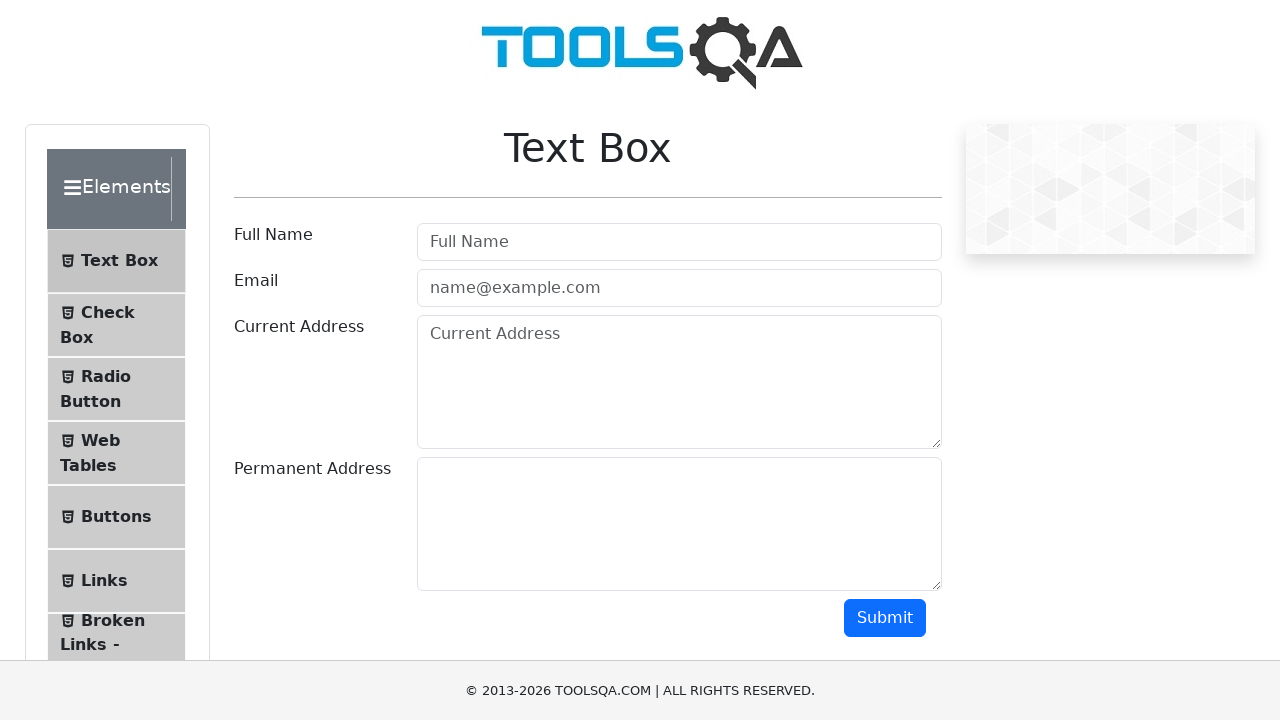

Filled user name field with 'Rustom Liquigan' on #userName
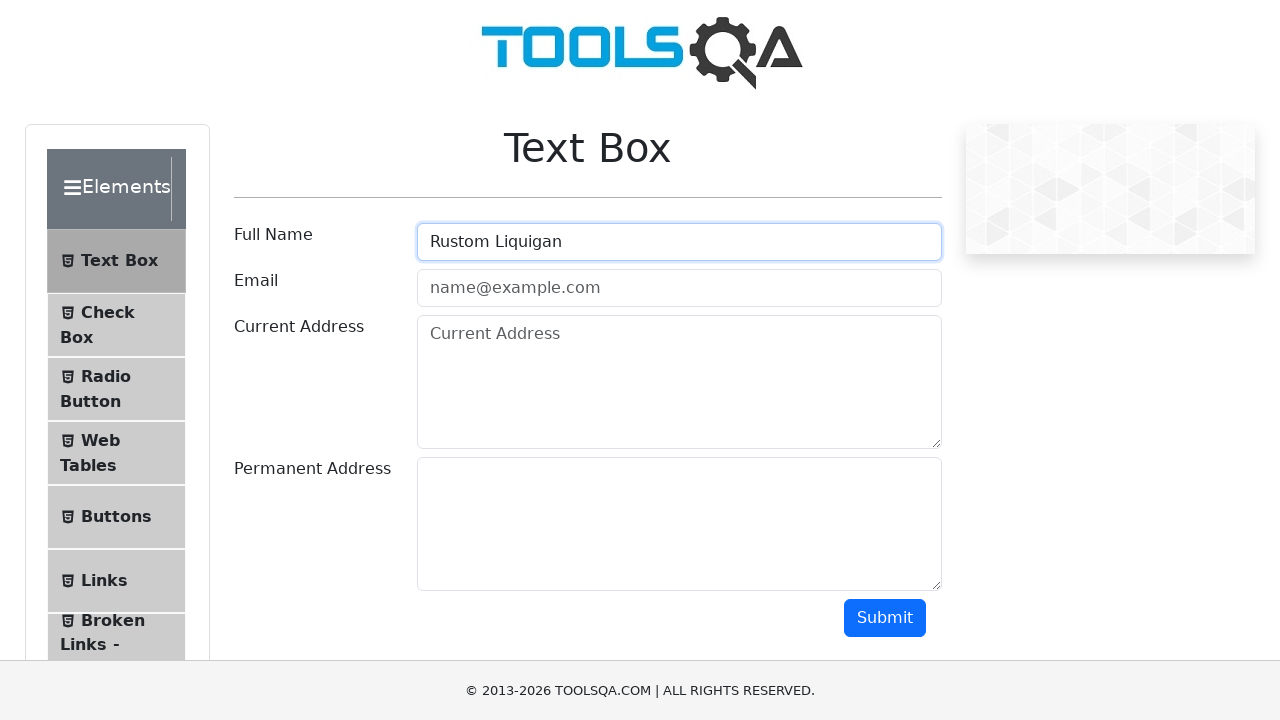

Filled email field with 'example@gmail.com' on #userEmail
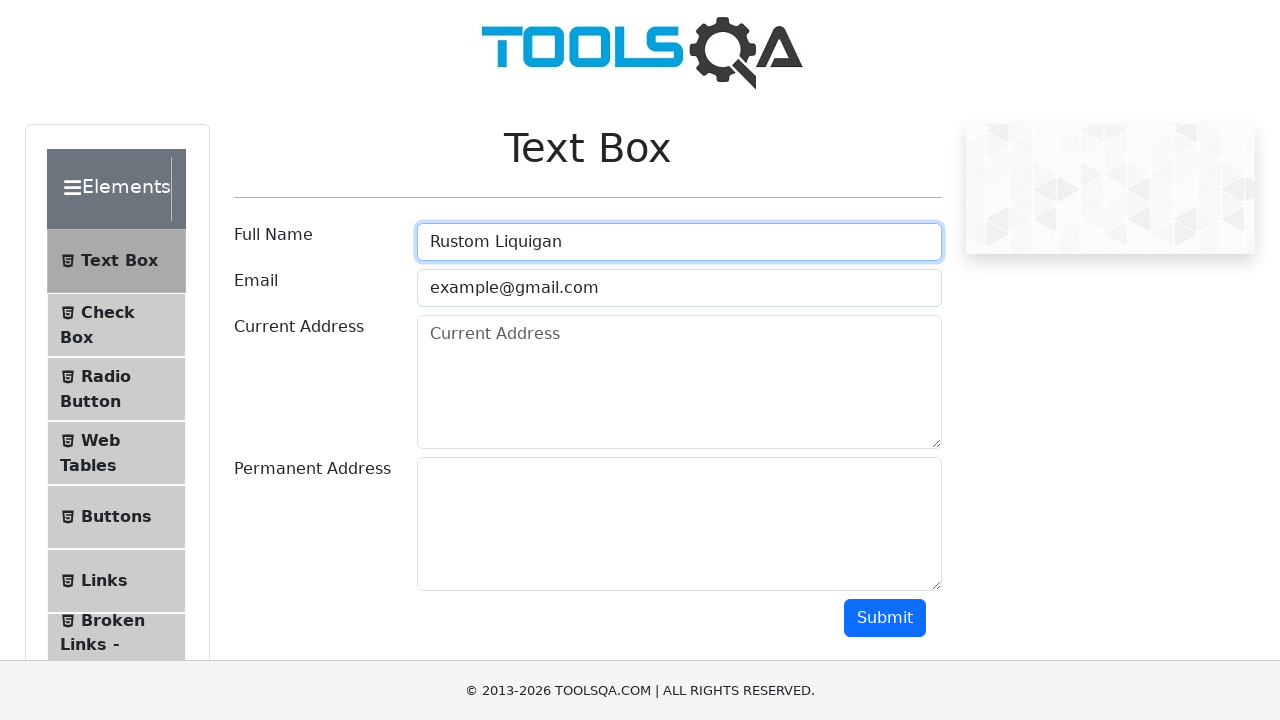

Filled current address field with 'Calapan Masipit' on #currentAddress
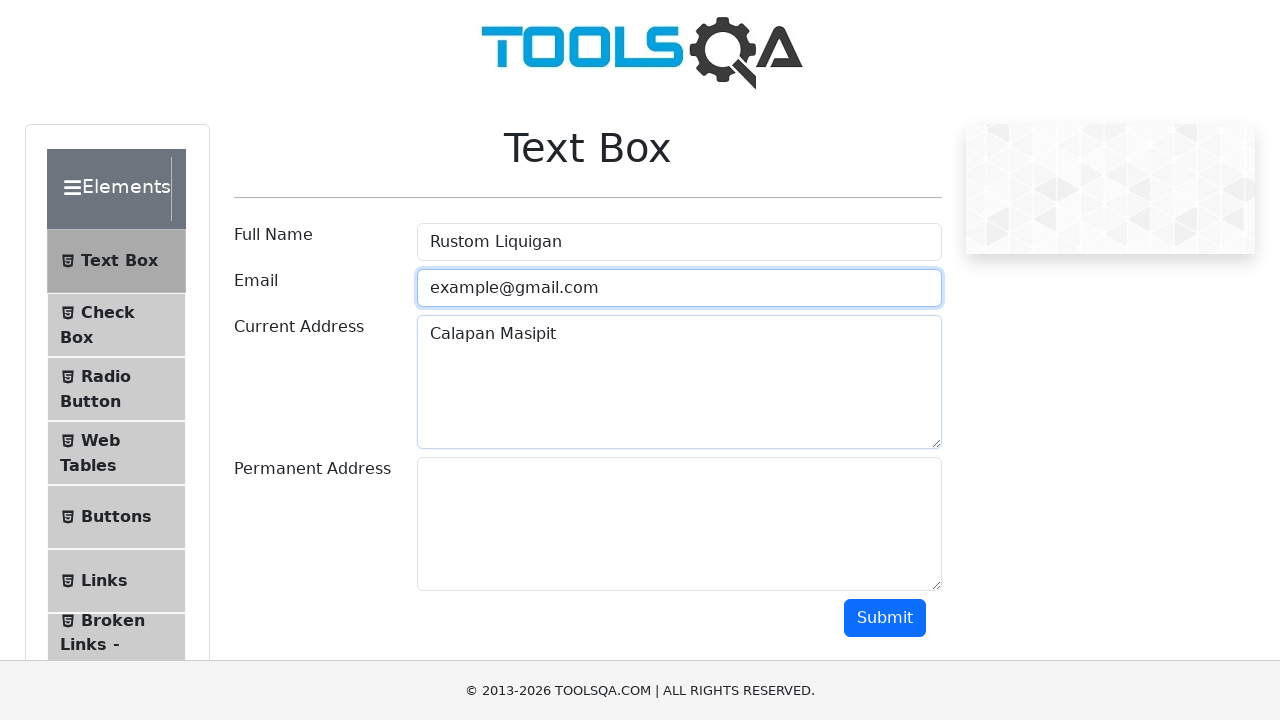

Filled permanent address field with 'Puerto Galera' on #permanentAddress
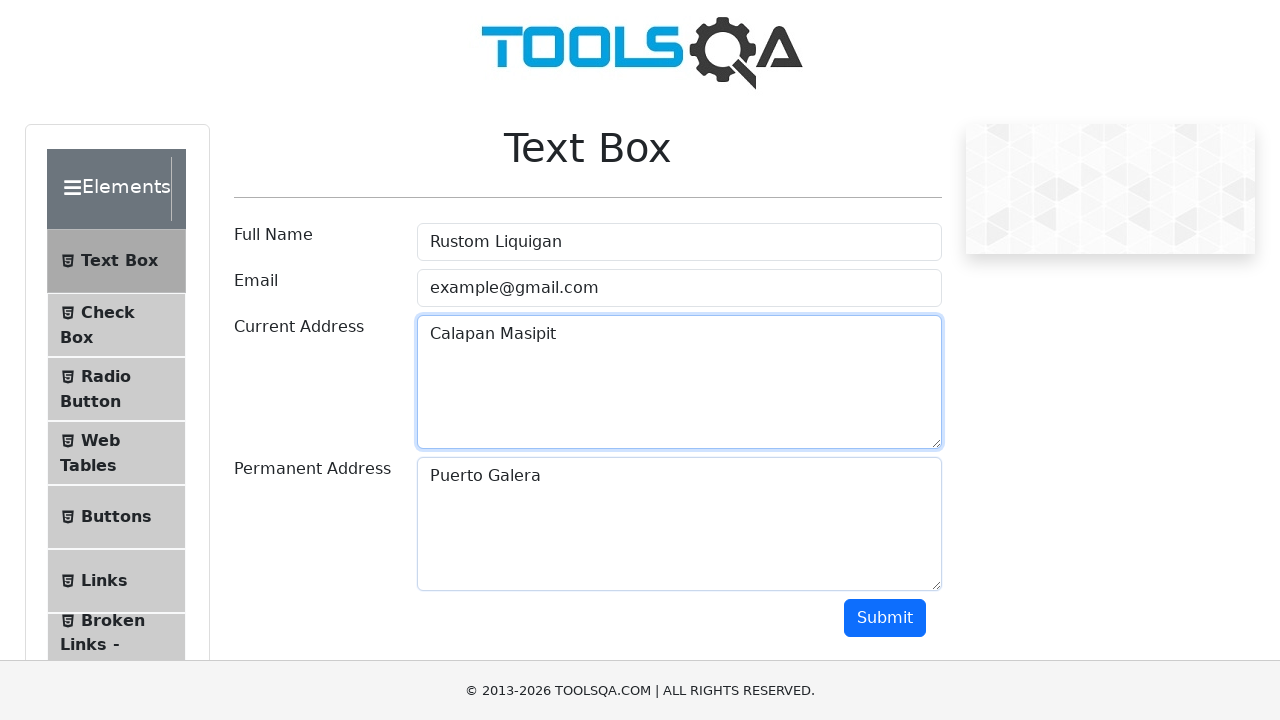

Clicked submit button to submit form at (885, 618) on //*[@id="submit"]
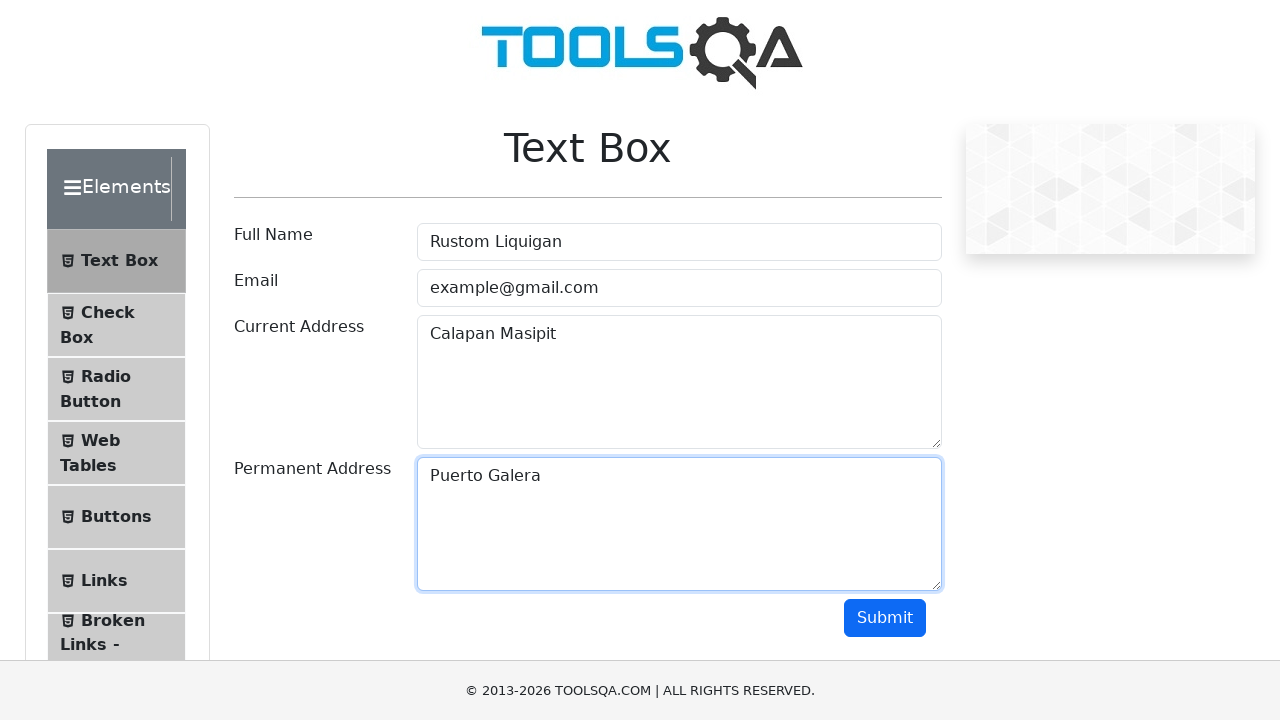

Form submission completed and page loaded
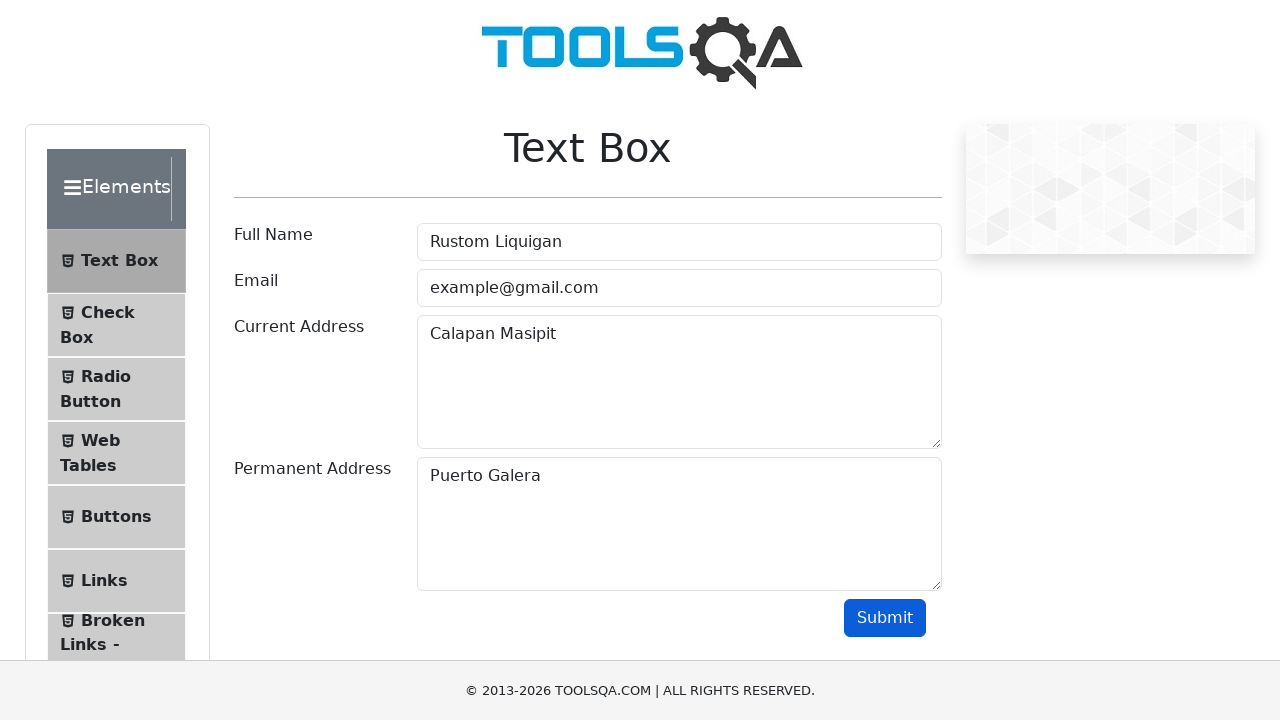

Verified URL contains 'text-box' - form submission successful
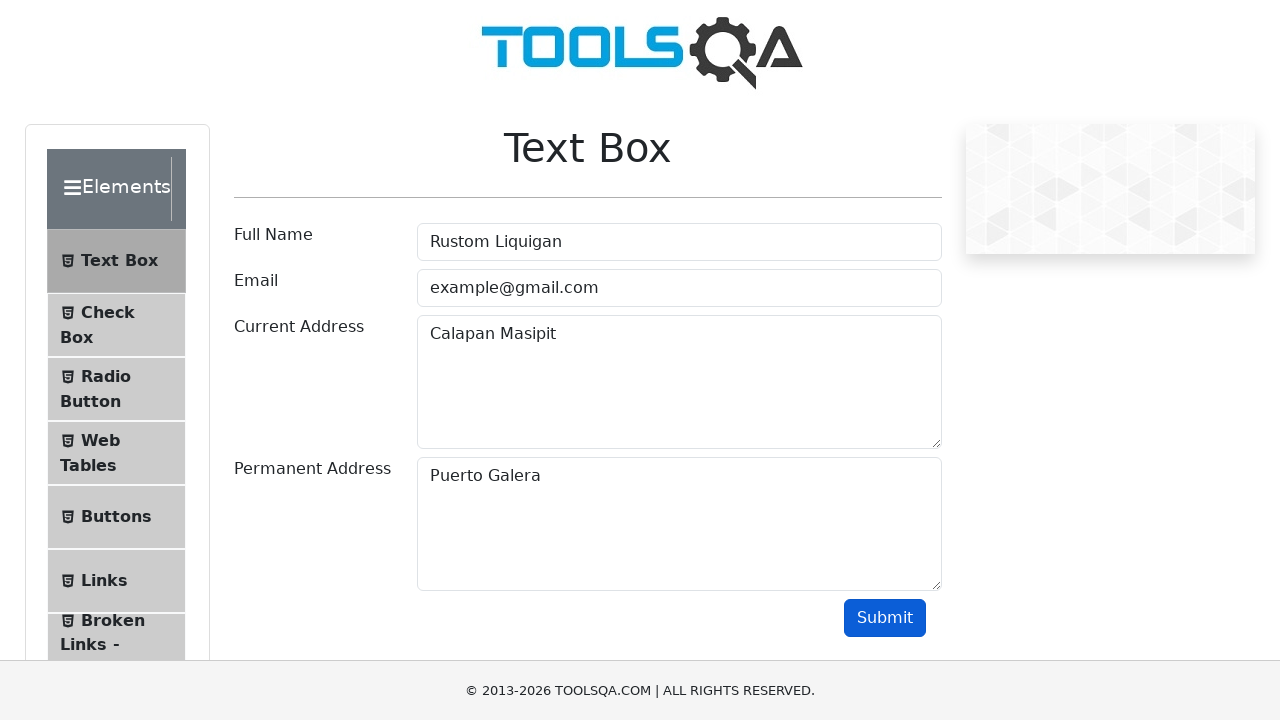

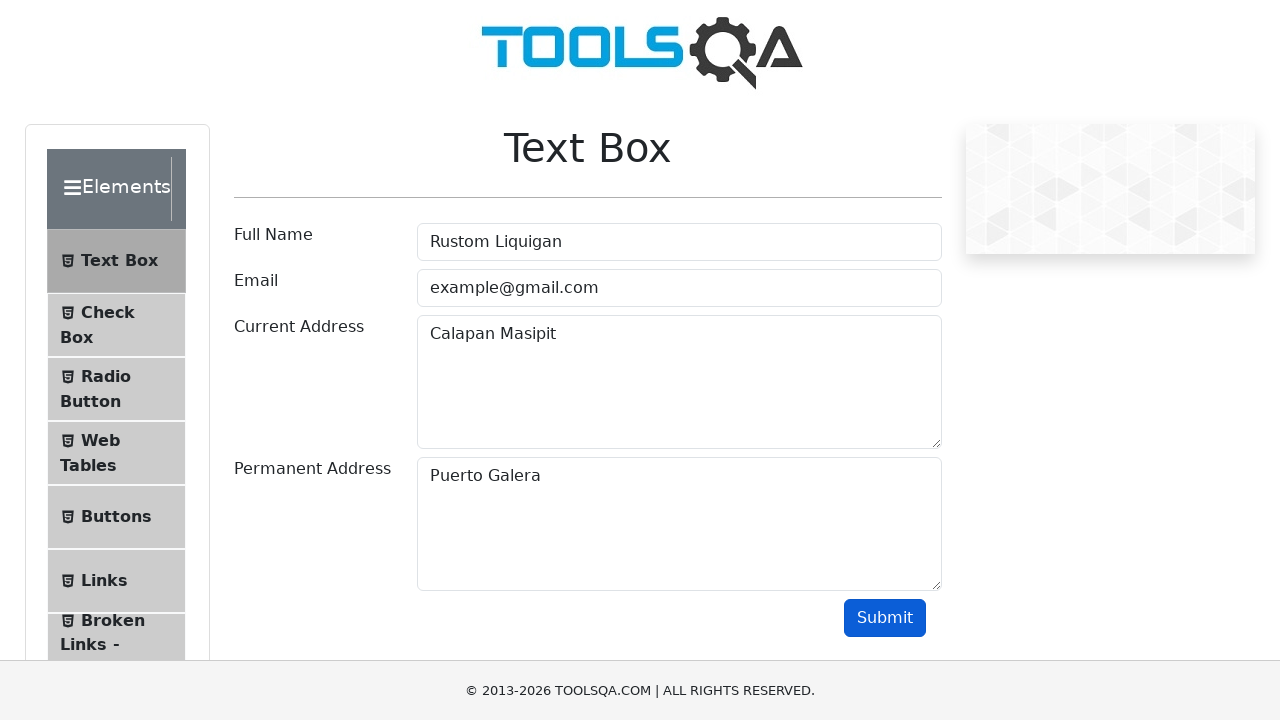